Tests radio button functionality on DemoQA by navigating to the Elements section, clicking on Radio Button menu, and verifying the presence of radio button options

Starting URL: https://demoqa.com/

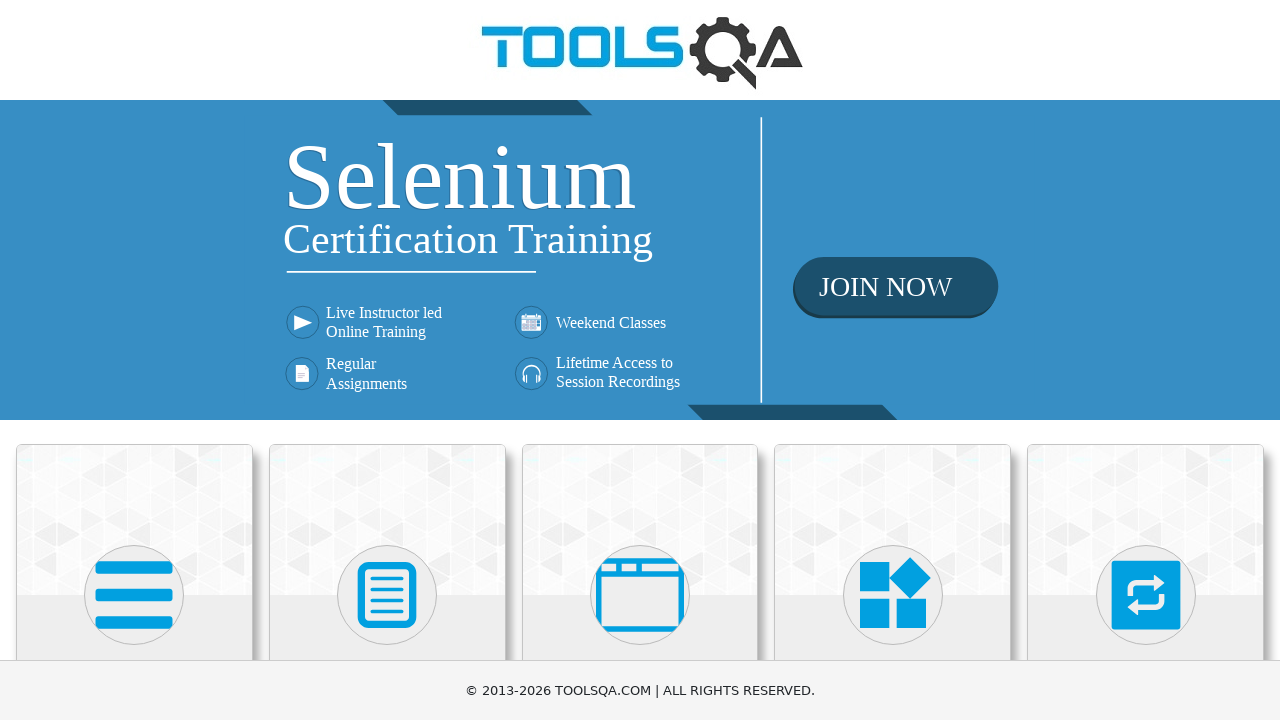

Scrolled Elements section into view
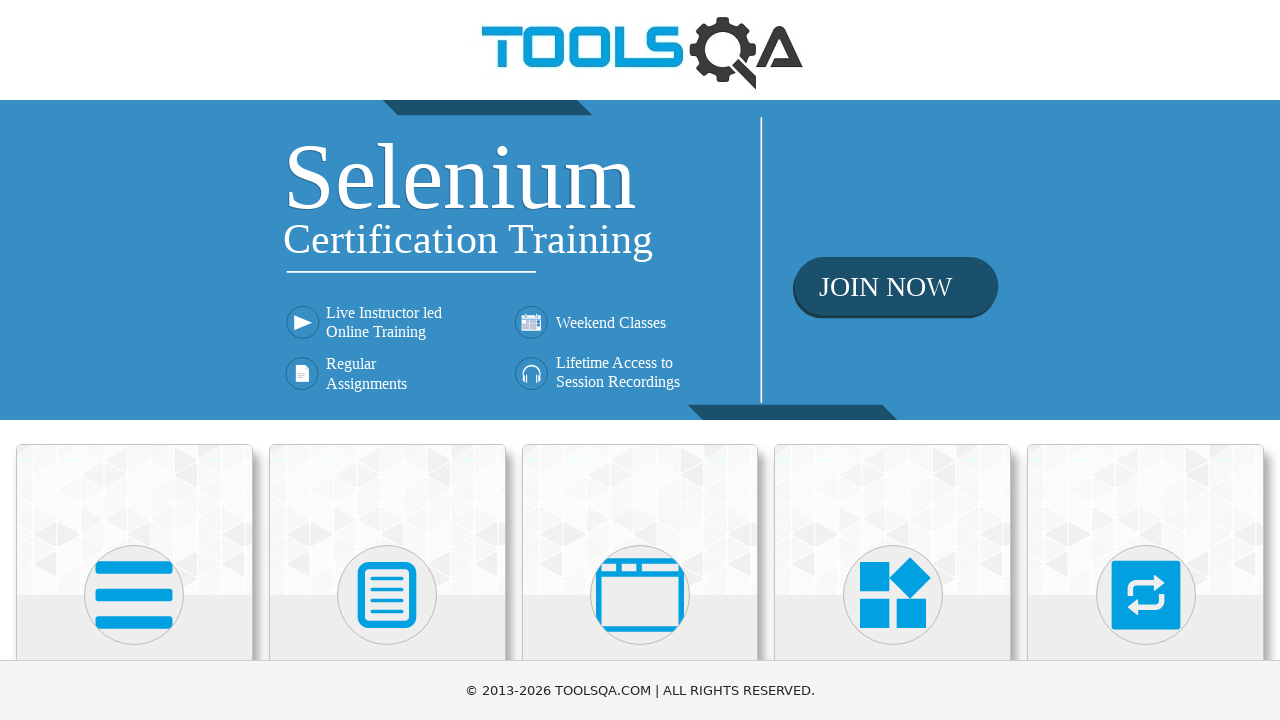

Clicked on Elements section at (134, 360) on xpath=//div//h5[text() = 'Elements']
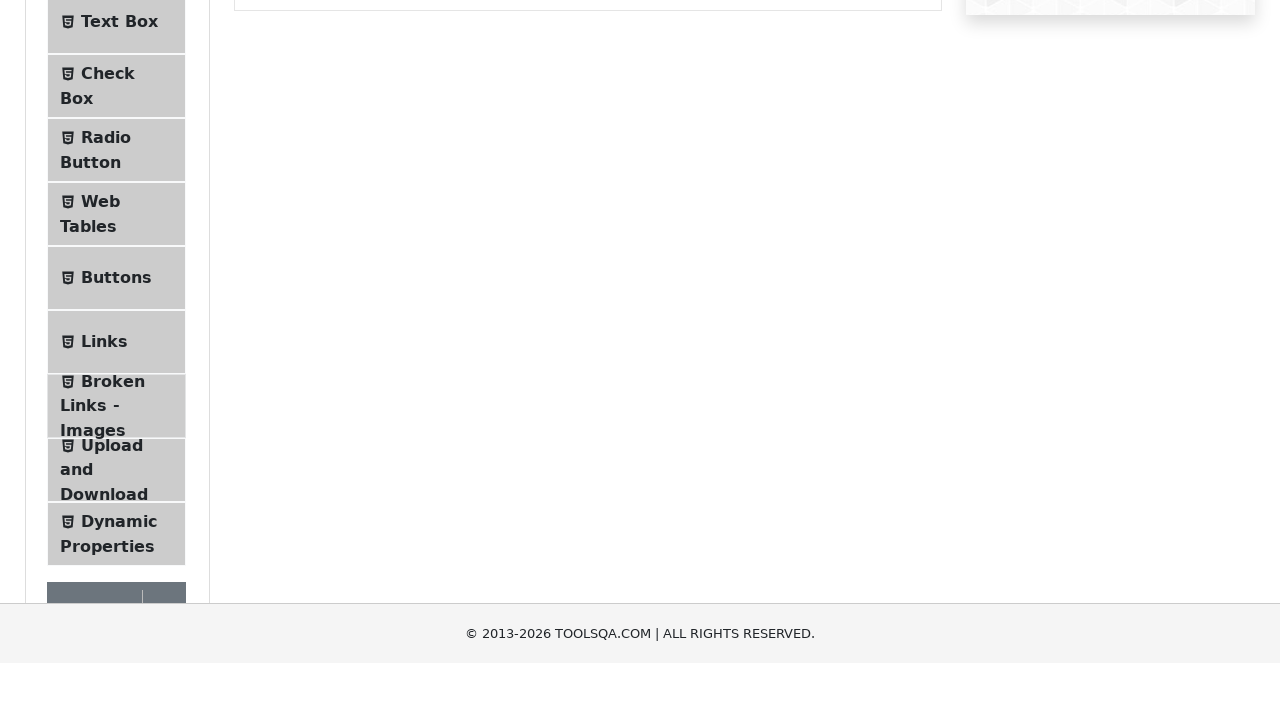

Clicked on Radio Button menu item at (106, 376) on xpath=//span[text() = 'Radio Button']
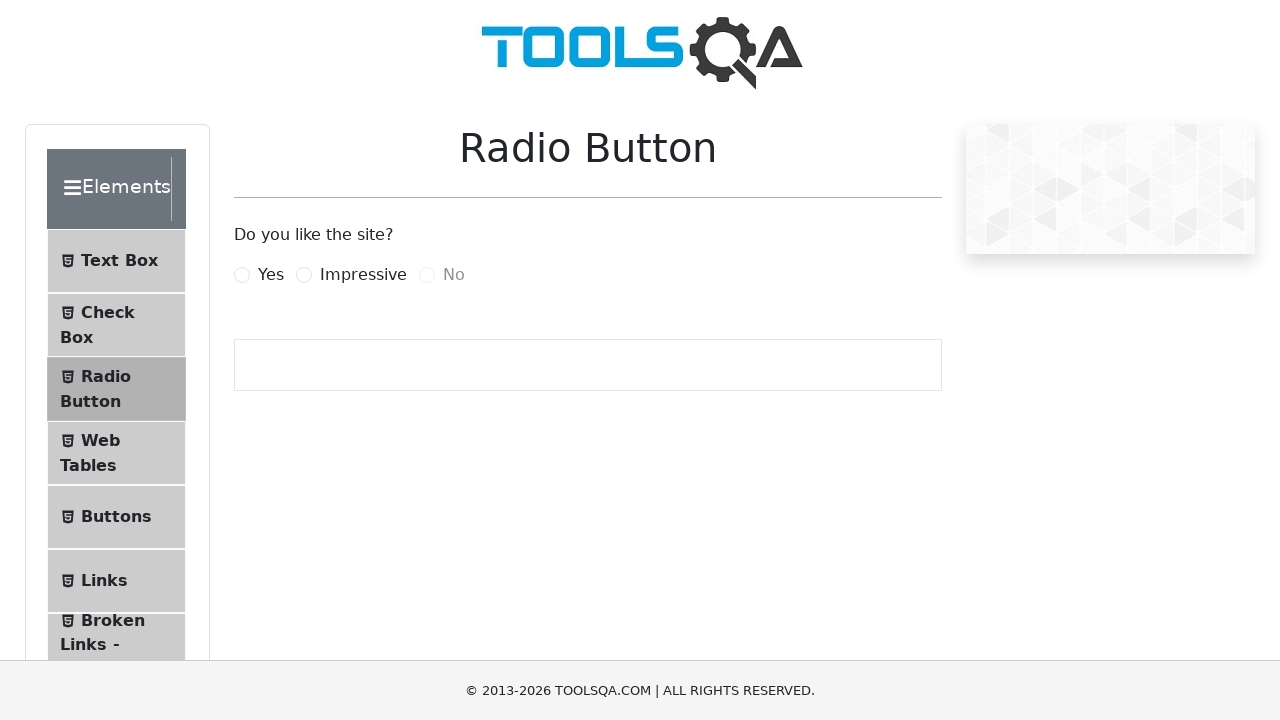

Radio button section loaded with 'Do you like the site?' question
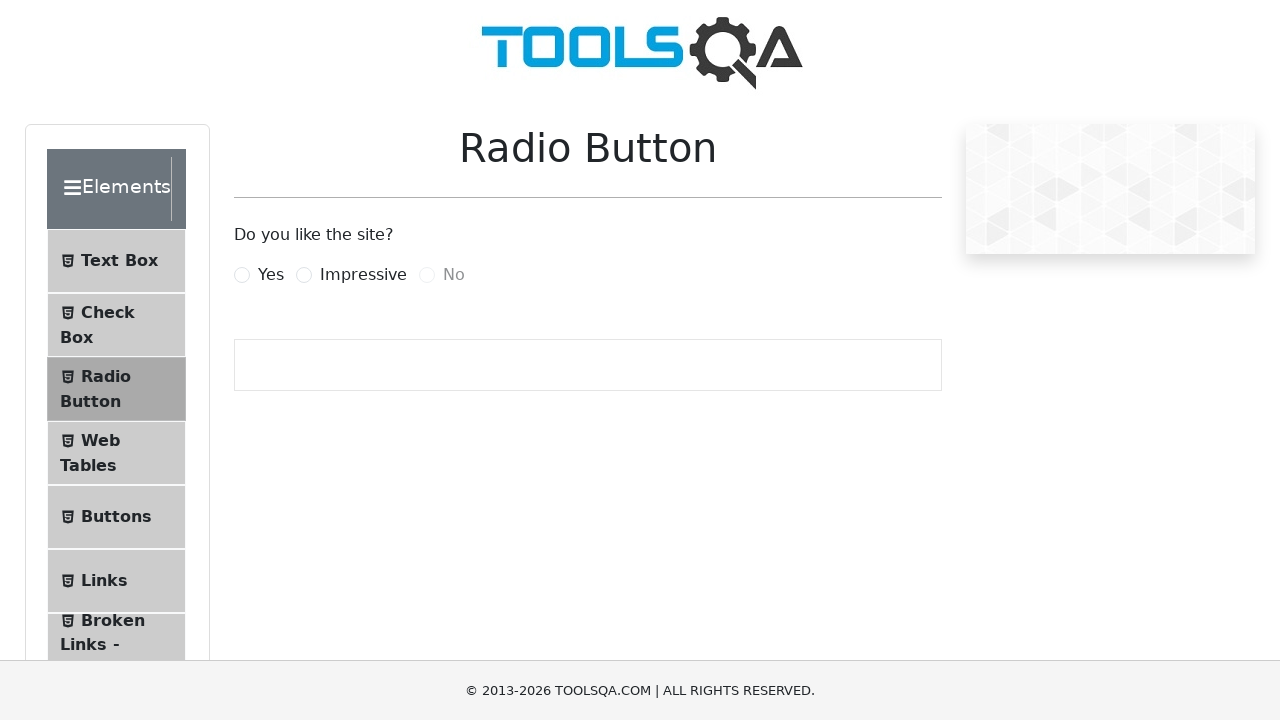

Verified 'Yes' radio button option is present
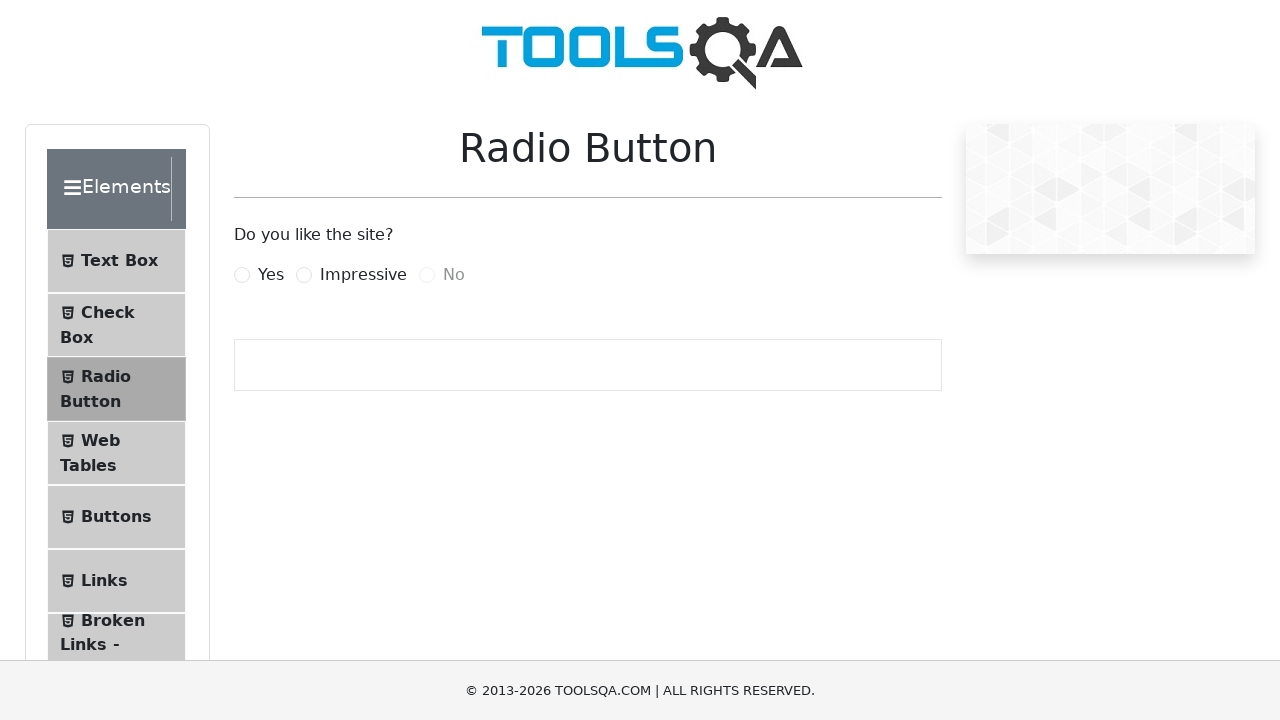

Verified 'Impressive' radio button option is present
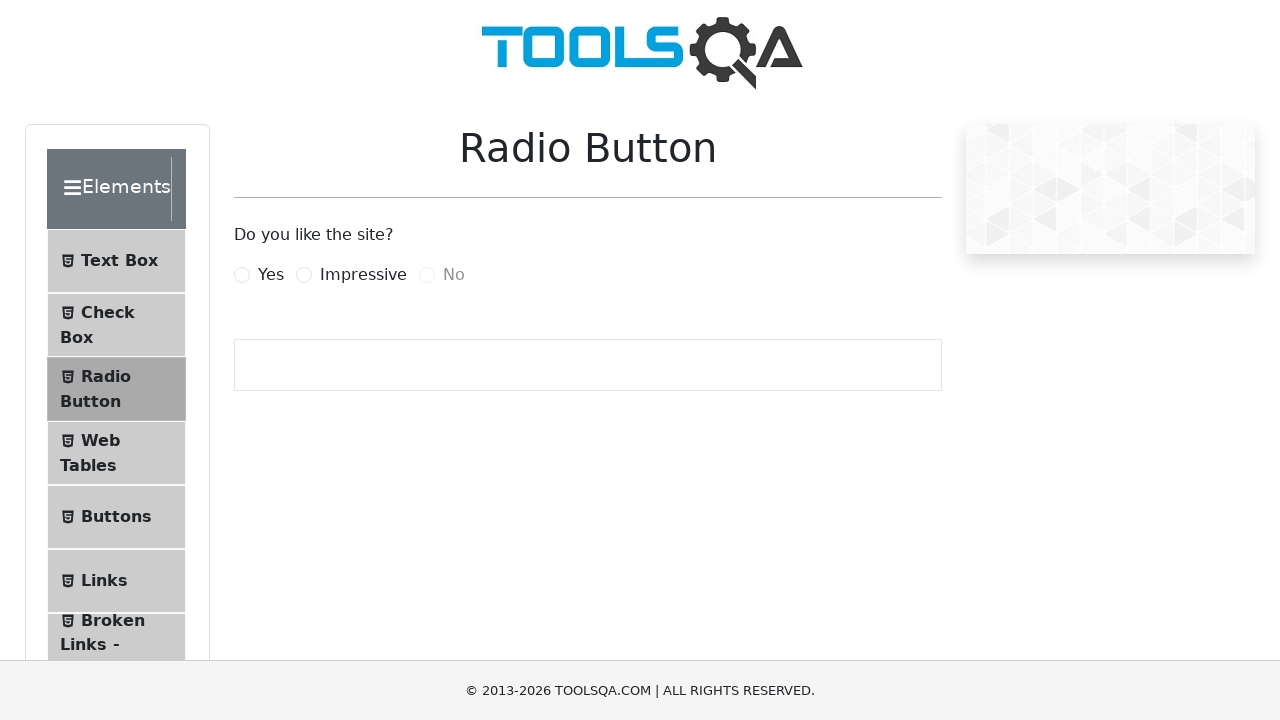

Verified 'No' radio button option is present
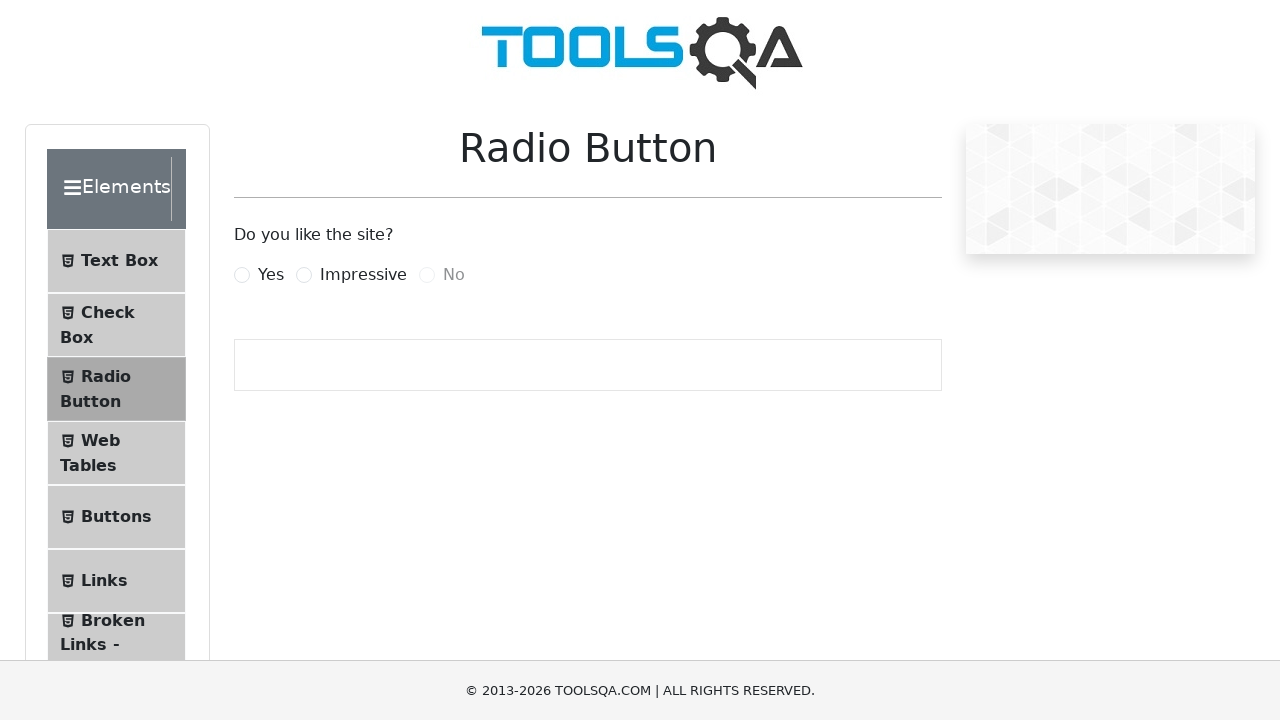

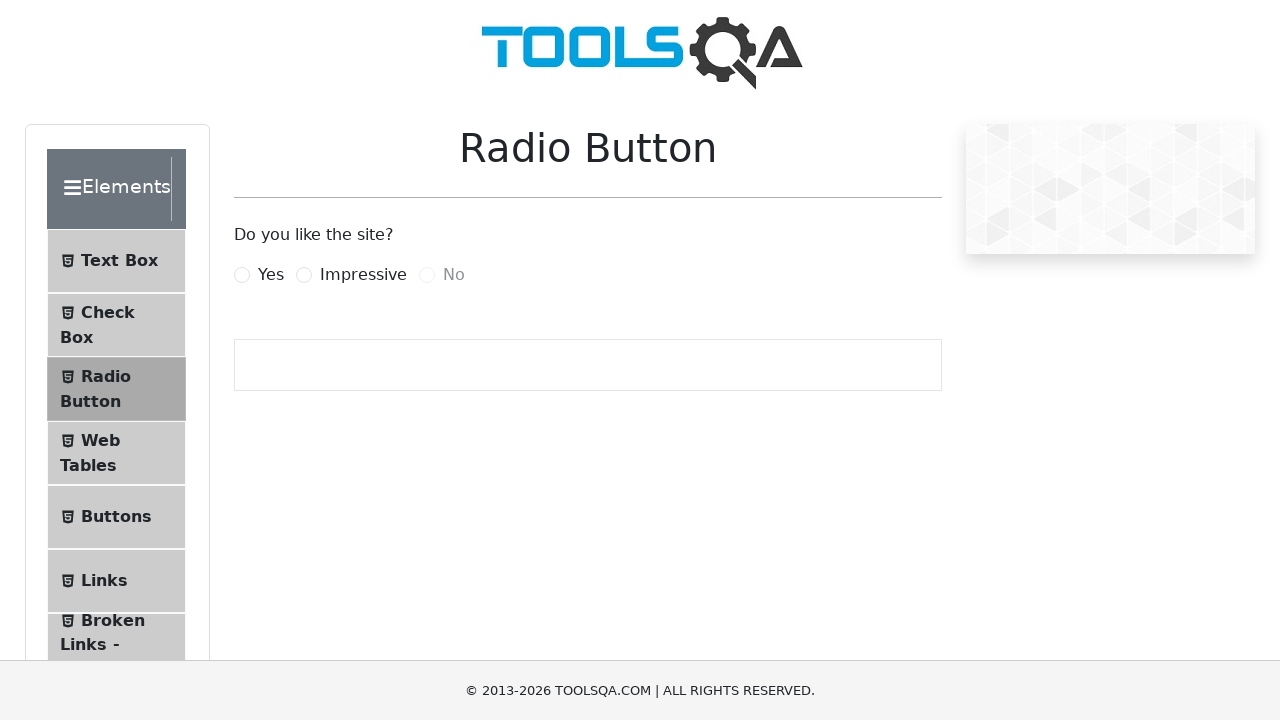